Tests working with multiple browser windows using an alternative approach - stores the first window reference, clicks to open new window, iterates through window handles to find the new window, then switches between them to verify titles.

Starting URL: https://the-internet.herokuapp.com/windows

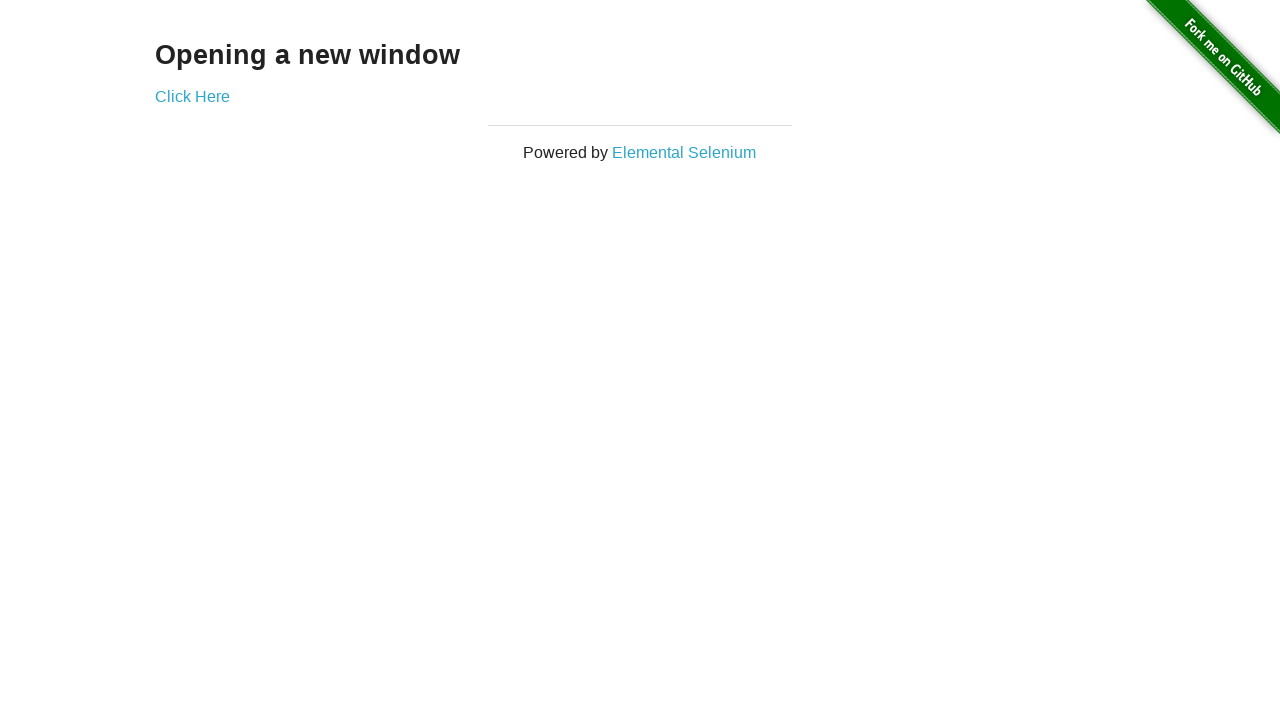

Stored reference to the first page
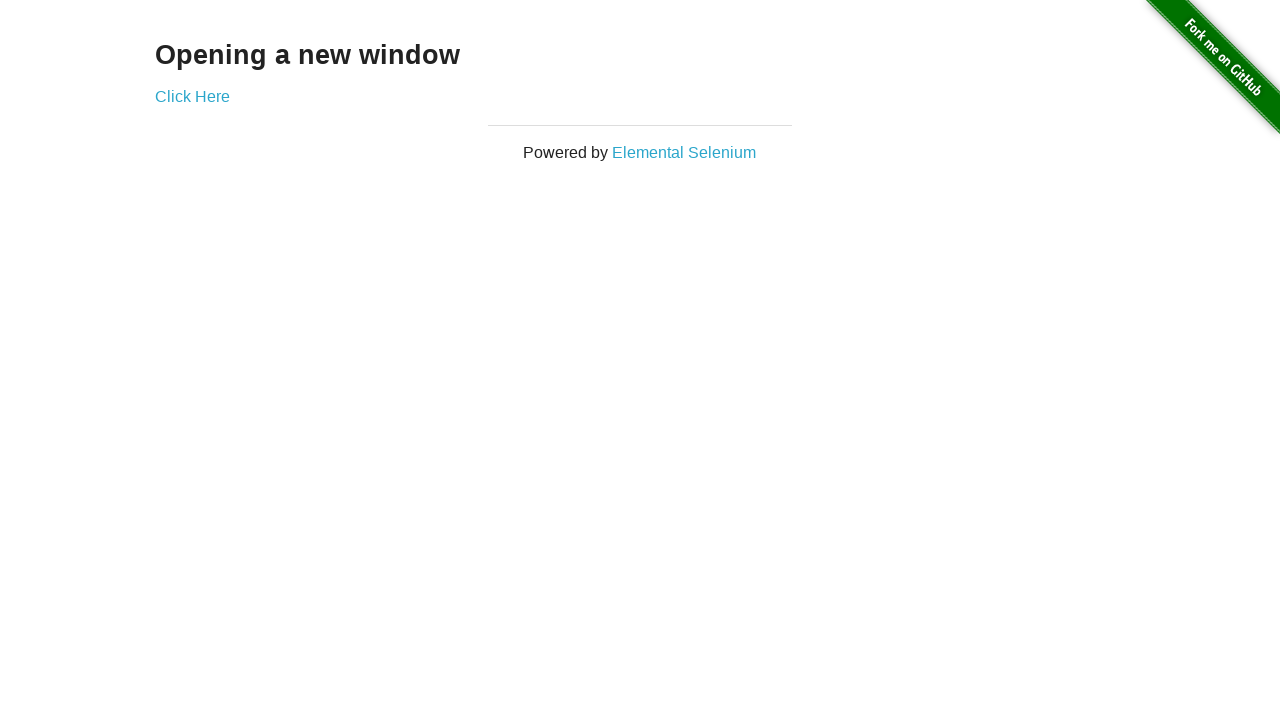

Clicked link to open new window at (192, 96) on .example a
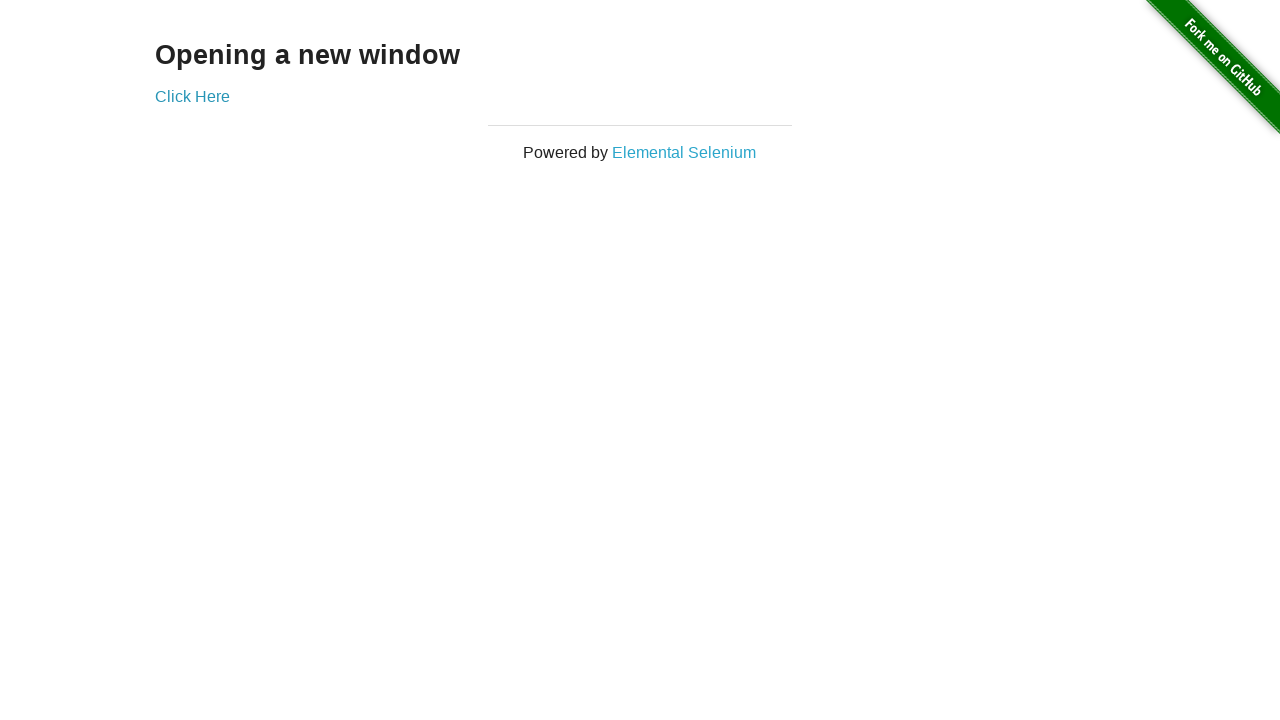

Captured reference to the newly opened page
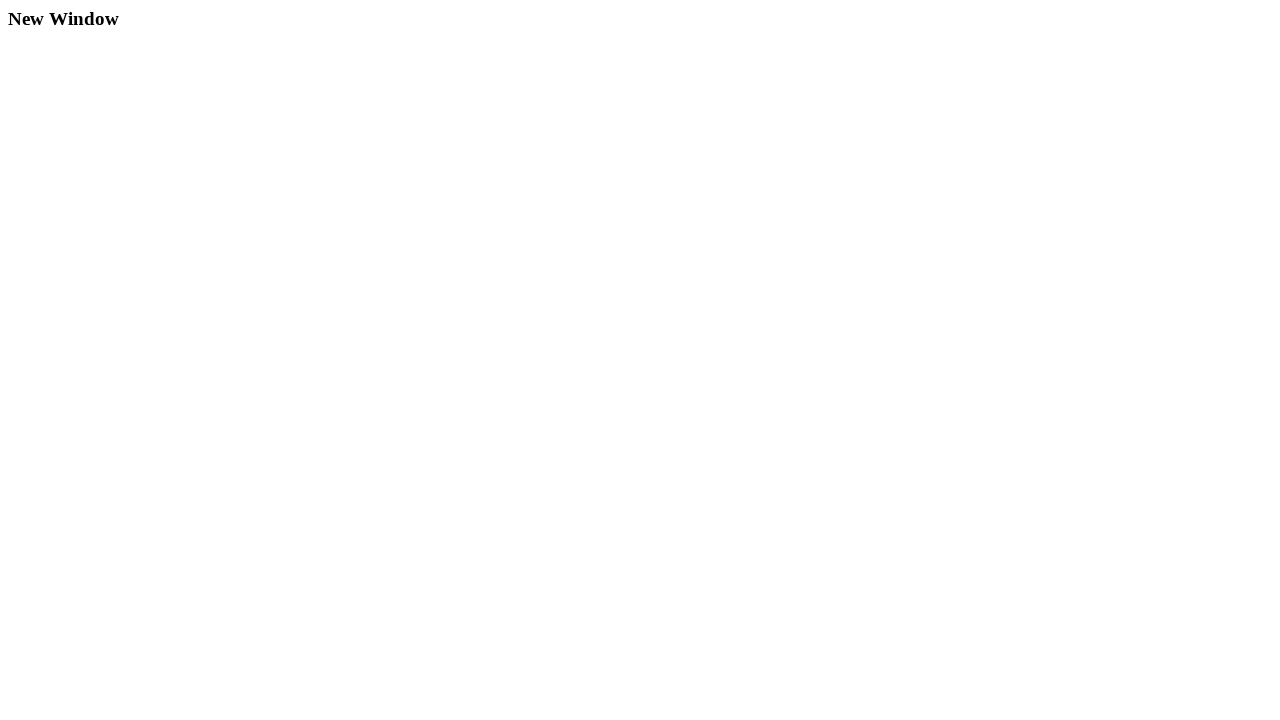

New page finished loading
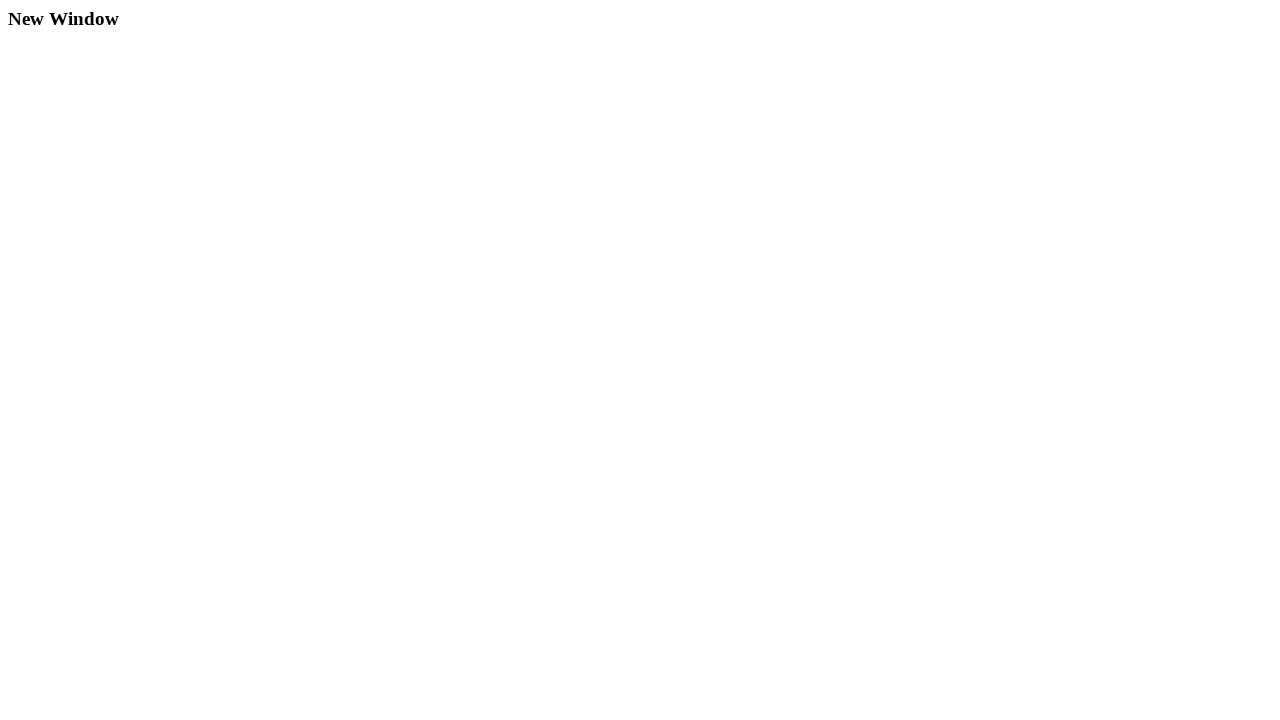

Verified first page title is 'The Internet'
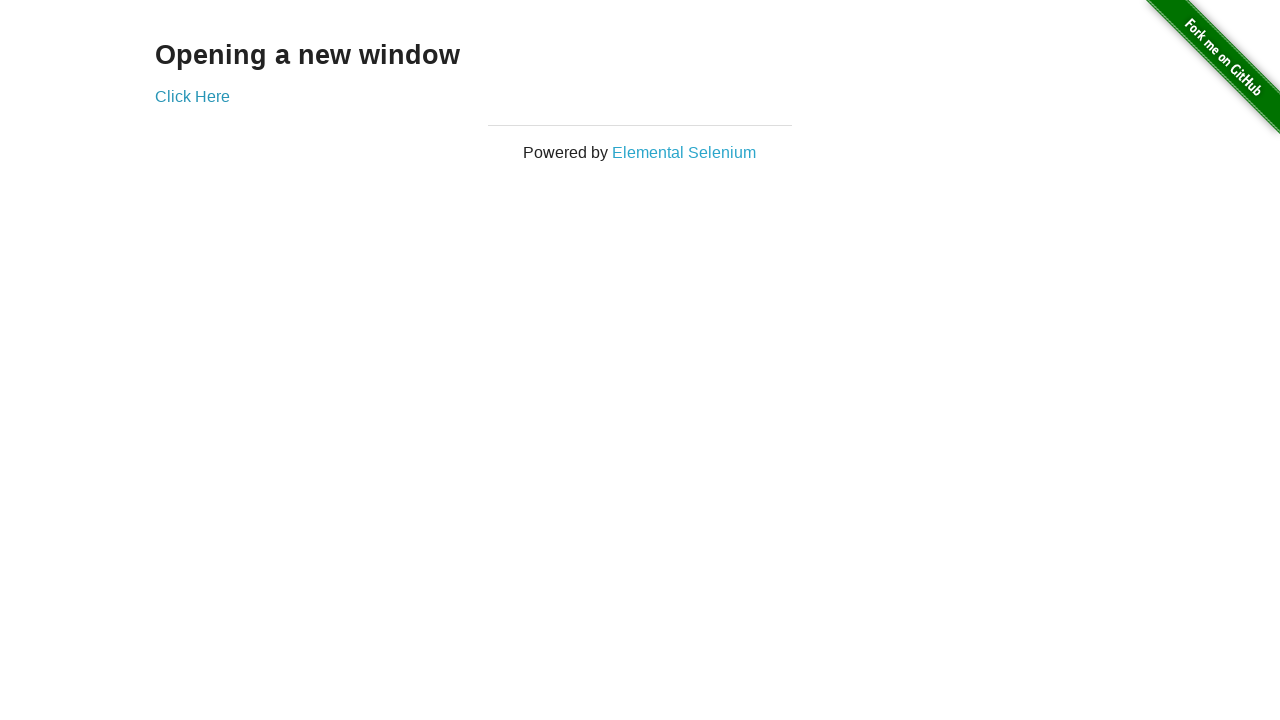

Verified new page title is 'New Window'
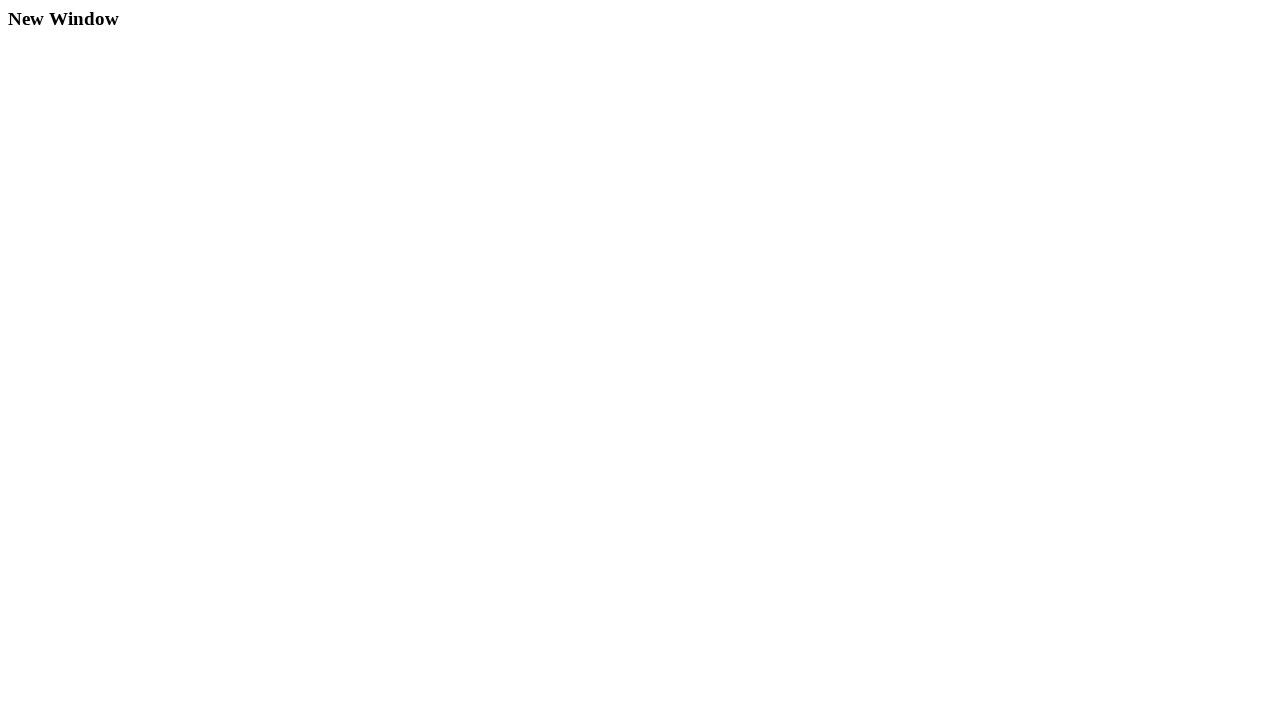

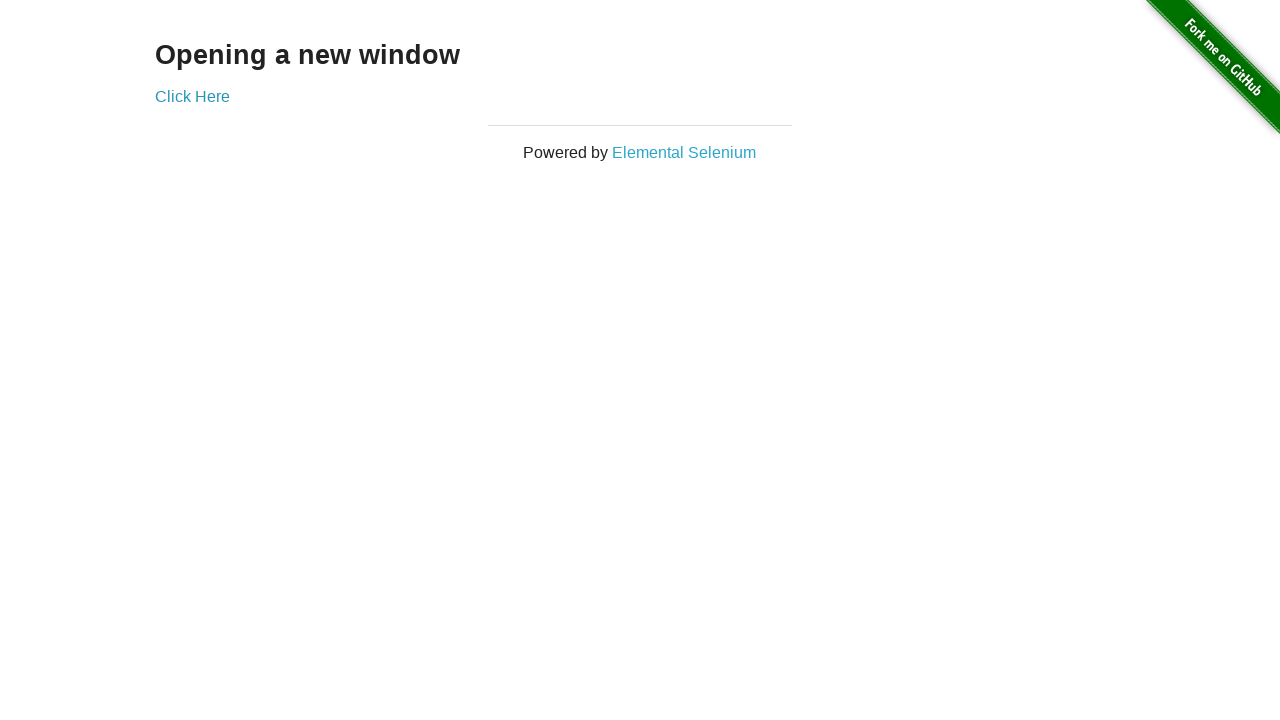